Fills out a comprehensive registration form with various input types including text fields, radio buttons, date picker, dropdown selections, checkboxes, and textarea, then submits the form

Starting URL: https://katalon-test.s3.amazonaws.com/demo-aut/dist/html/form.html

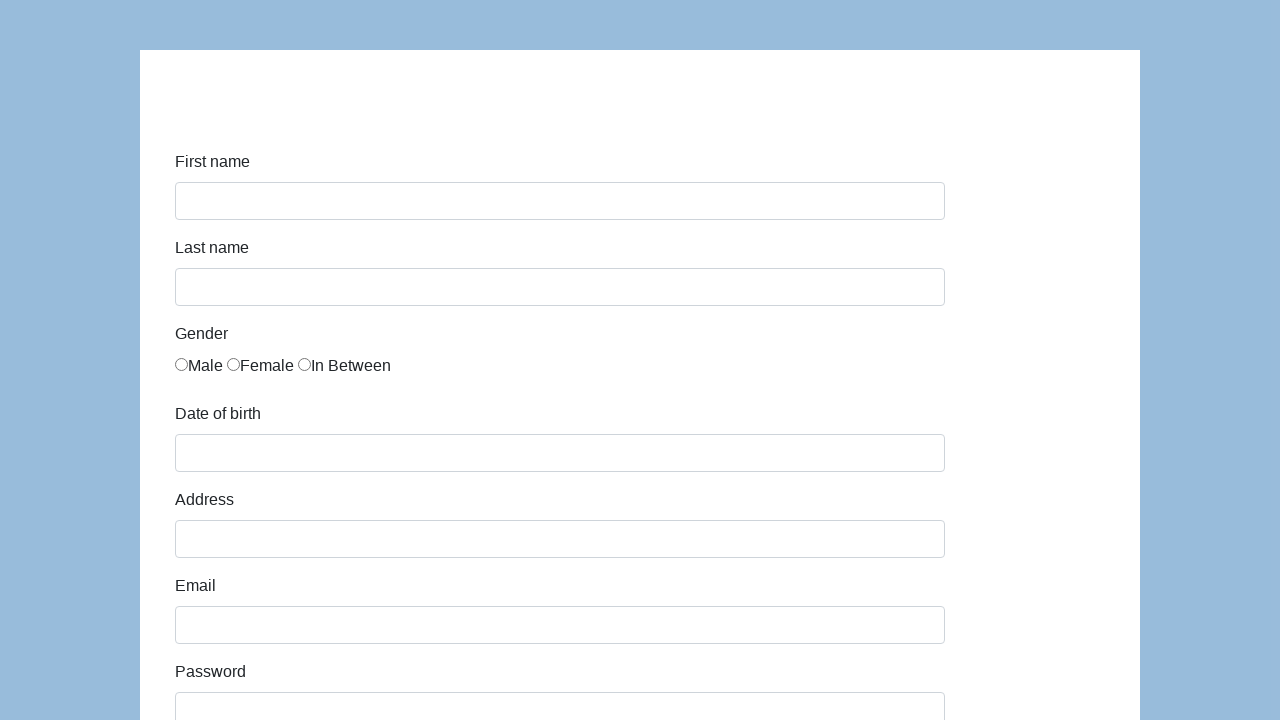

Filled first name field with 'Karol' on #first-name
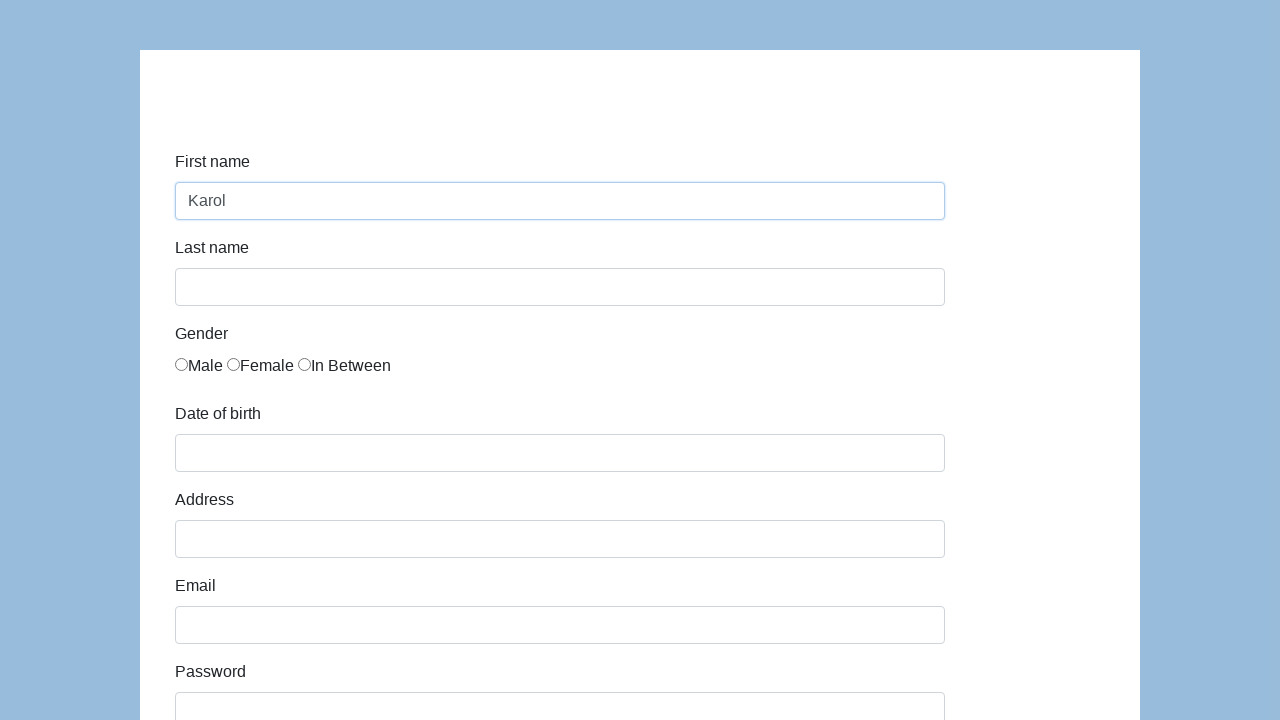

Filled last name field with 'Kowalski' on input[name='lastName']
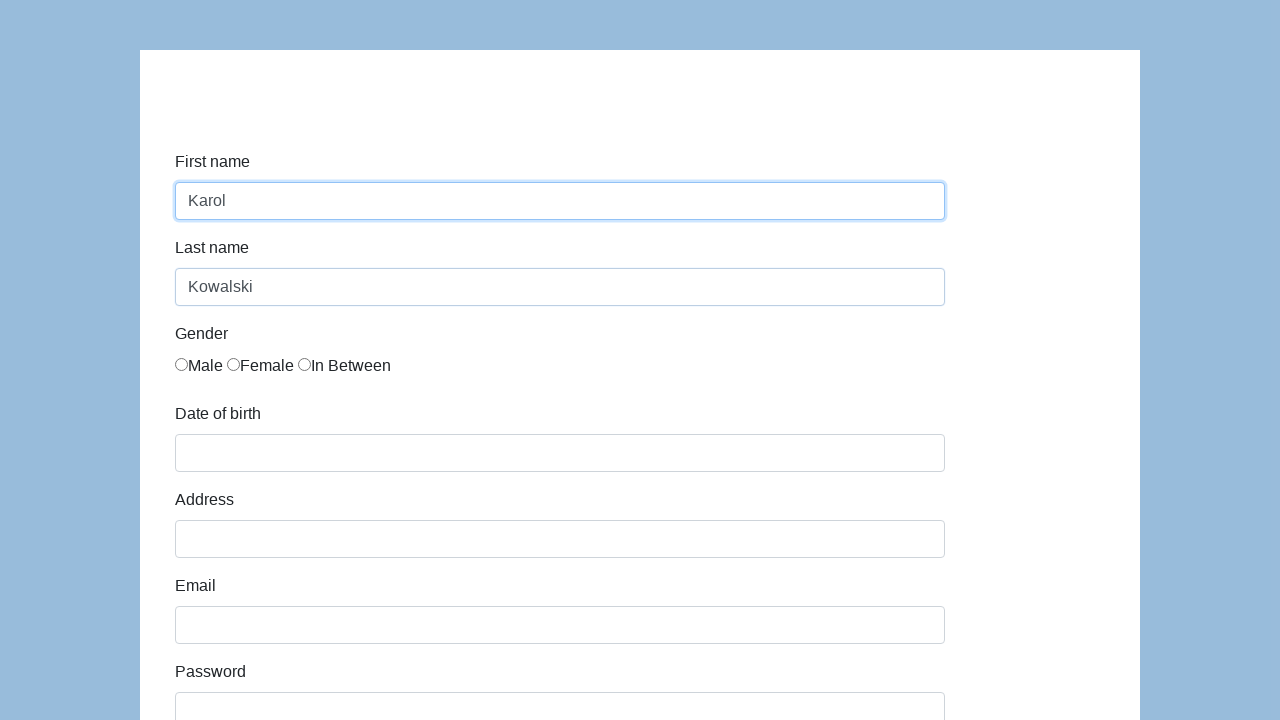

Selected Male gender radio button at (182, 364) on input[name='gender']
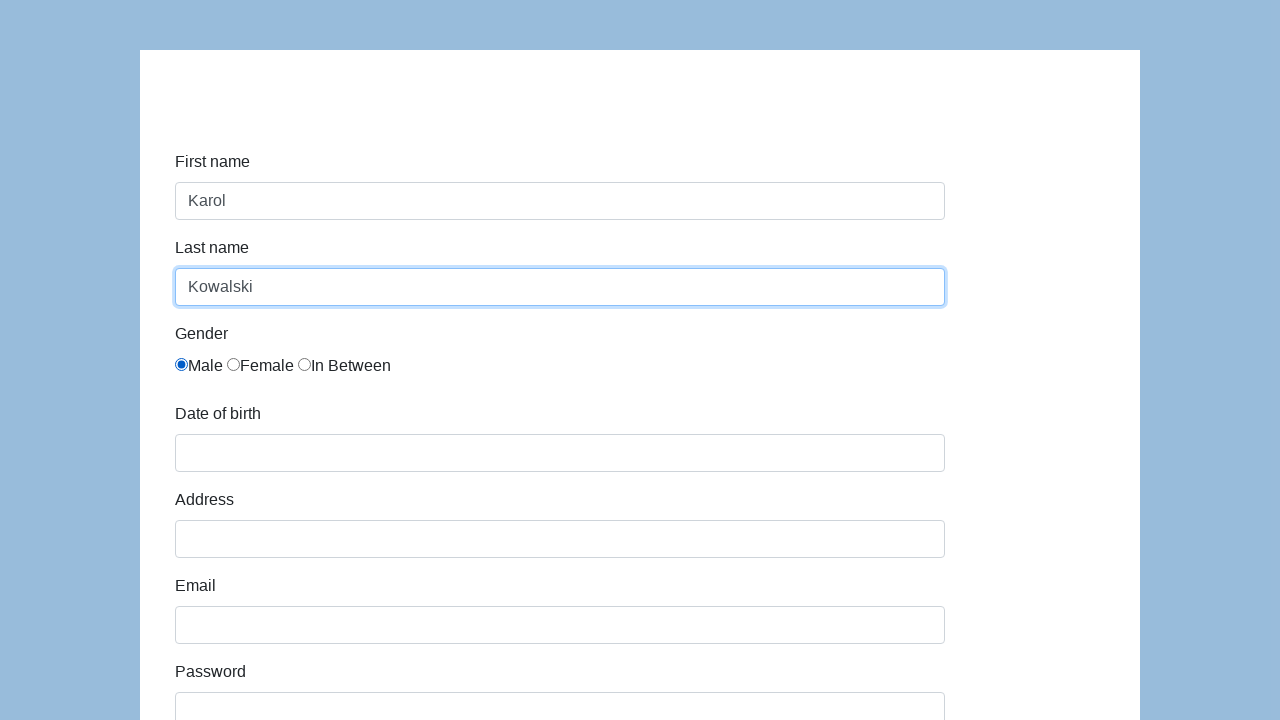

Filled date of birth field with '09/23/2020' on #dob
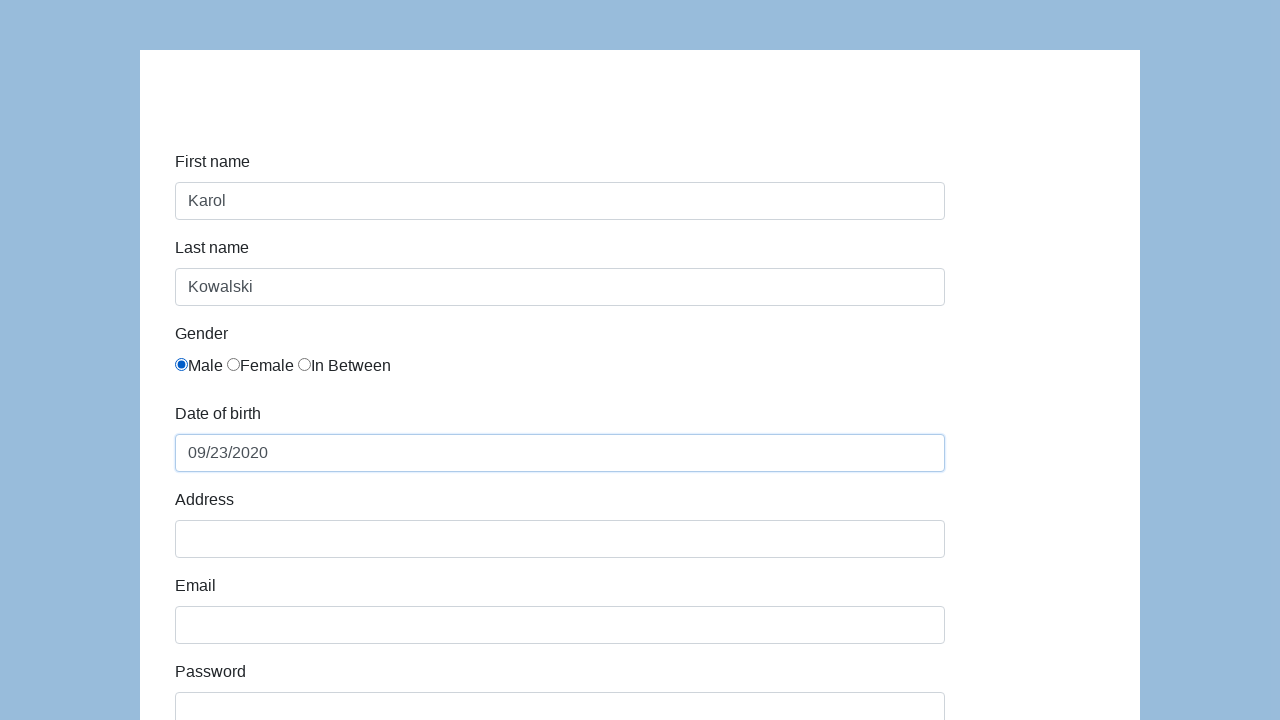

Pressed Escape key to close date picker
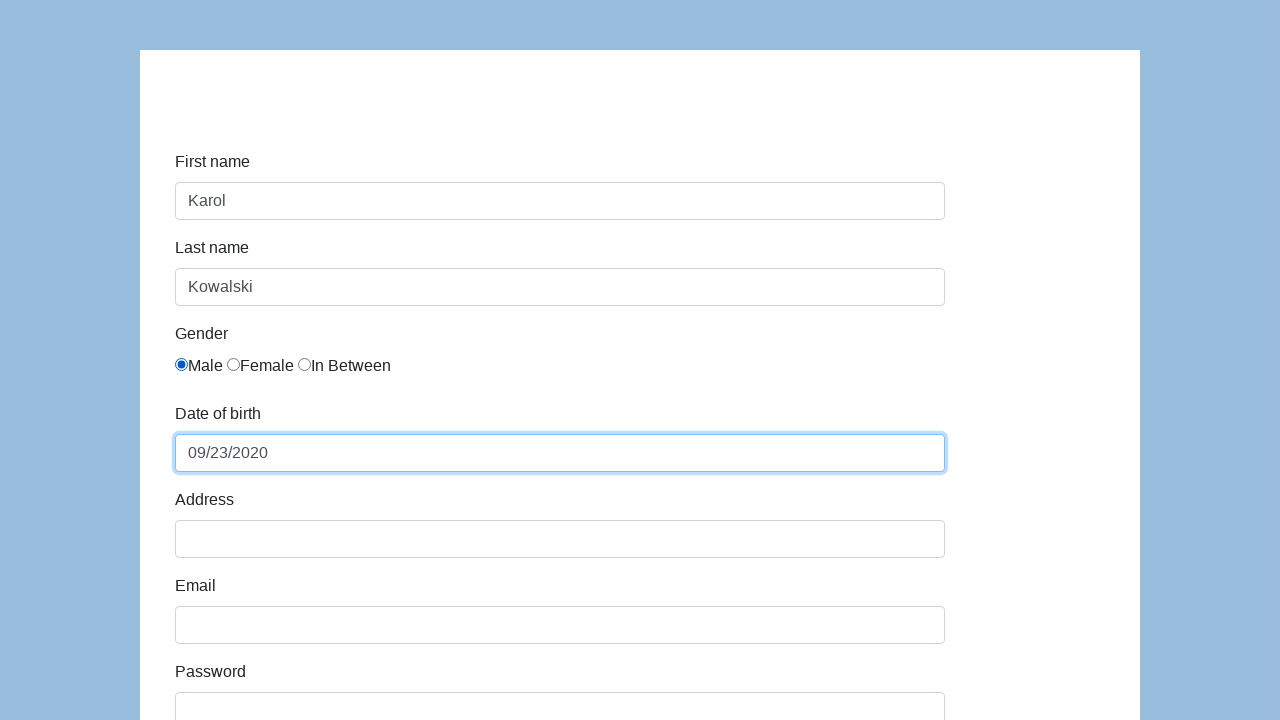

Filled address field with 'Prosta 51' on input[name='address']
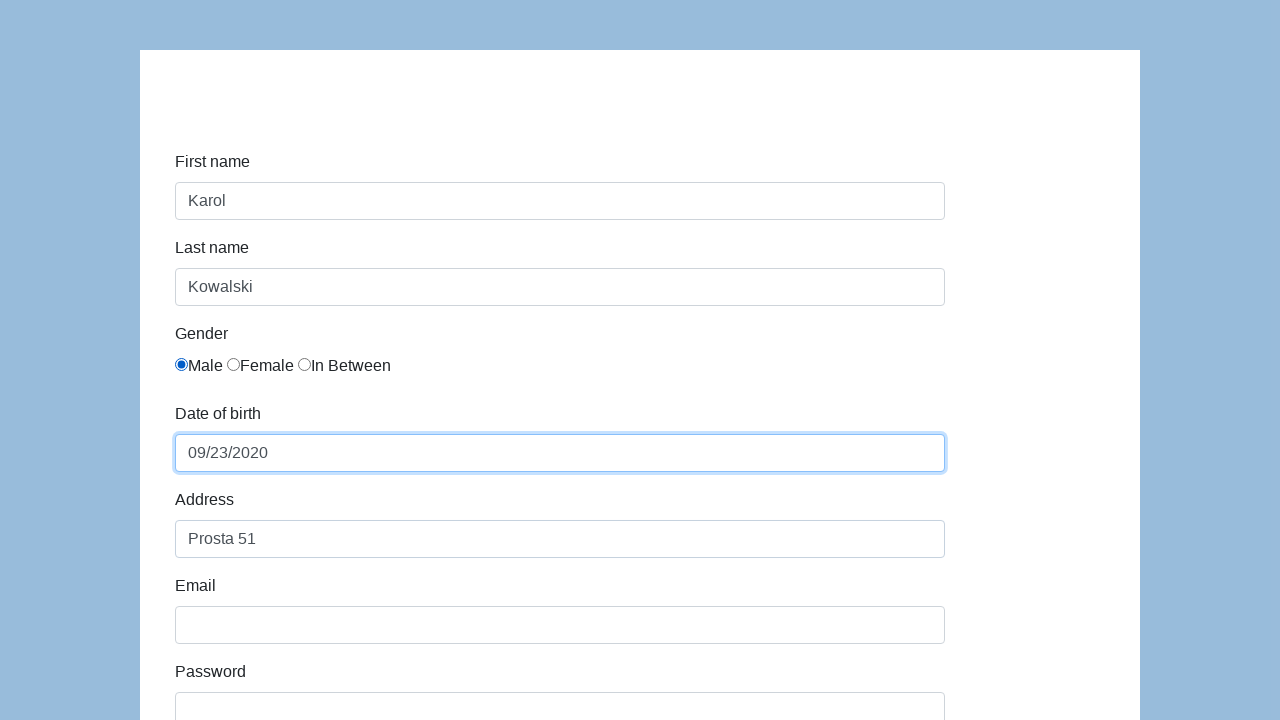

Filled email field with 'karol.kowalski@mailinator.com' on #email
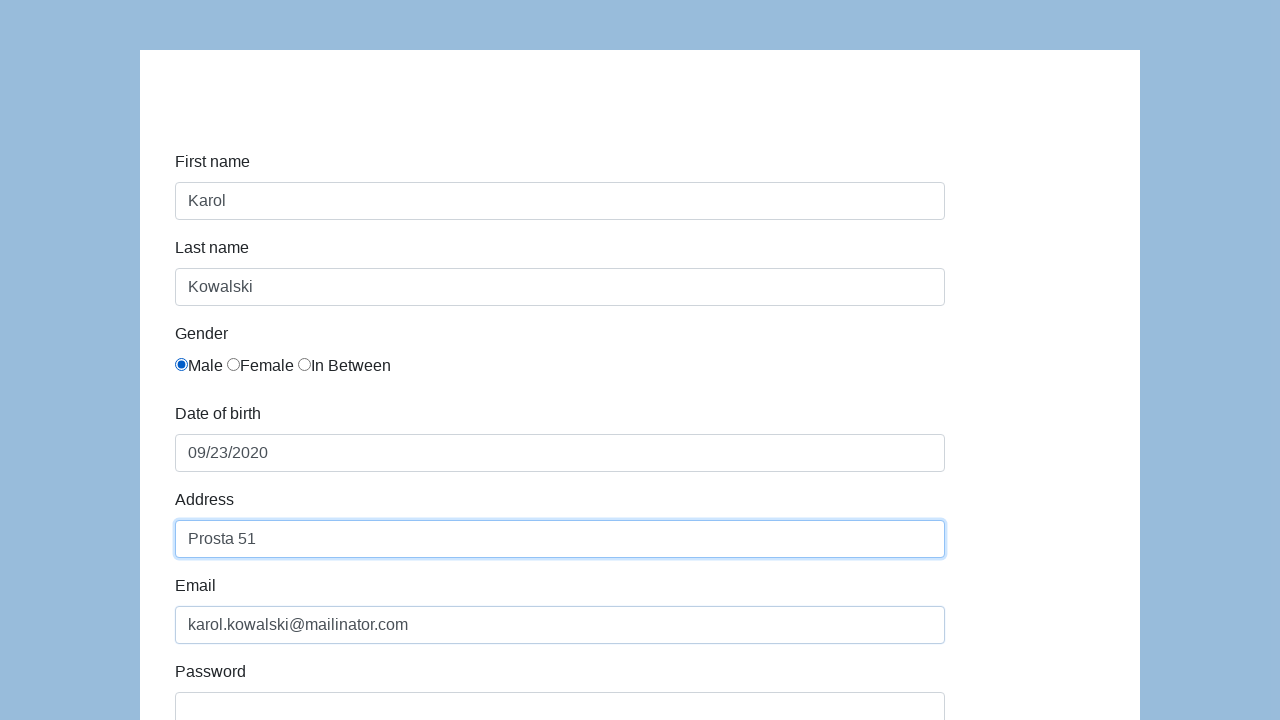

Filled password field with 'Pass123' on #password
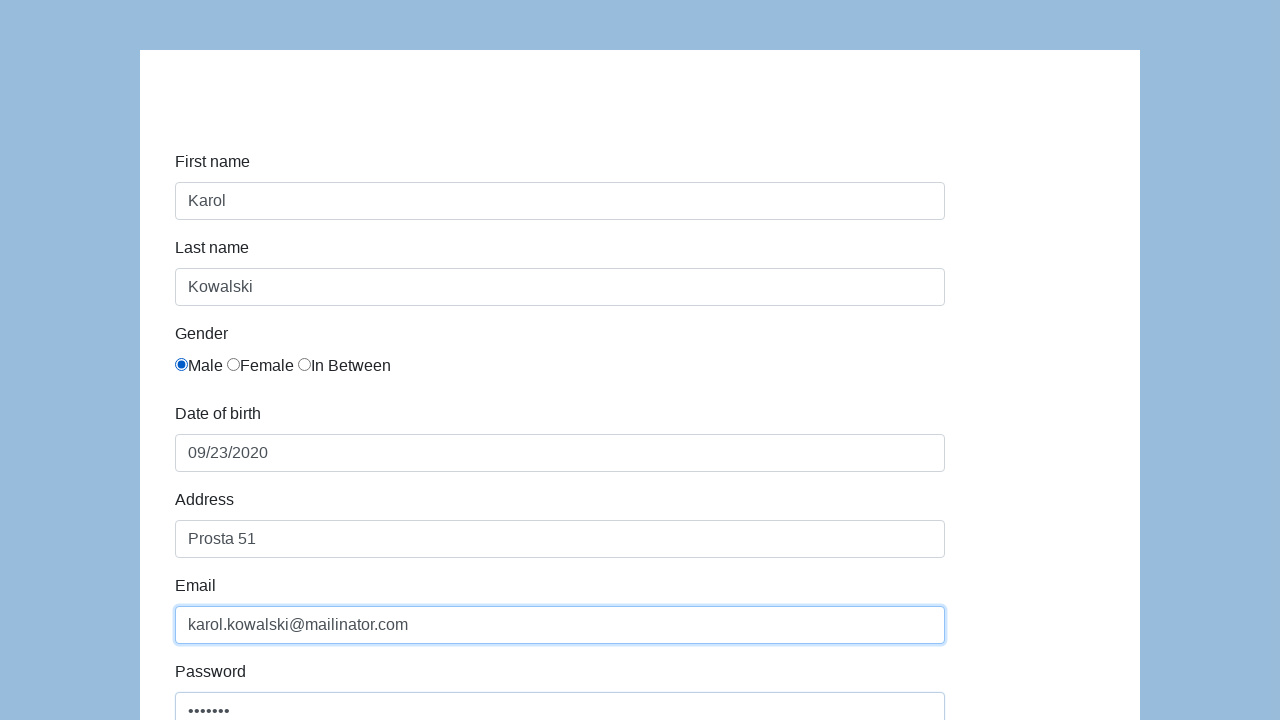

Filled company field with 'Coders Lab' on #company
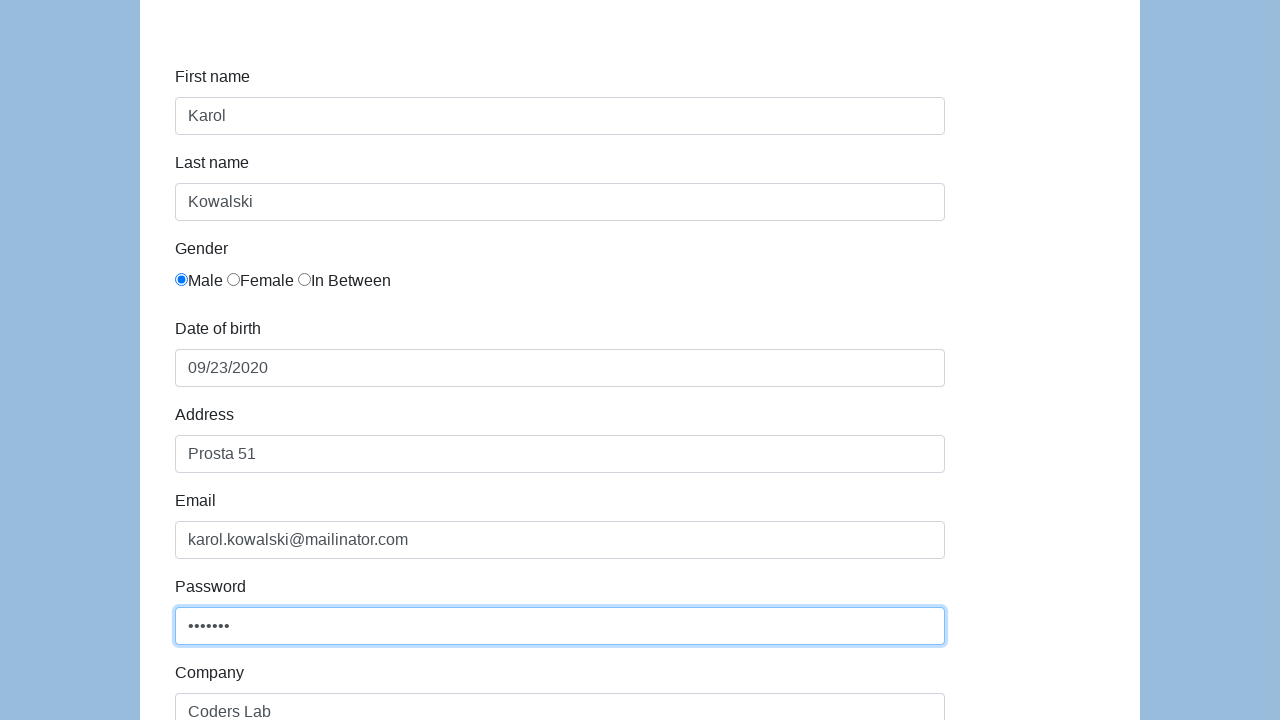

Selected role option at index 2 from dropdown on #role
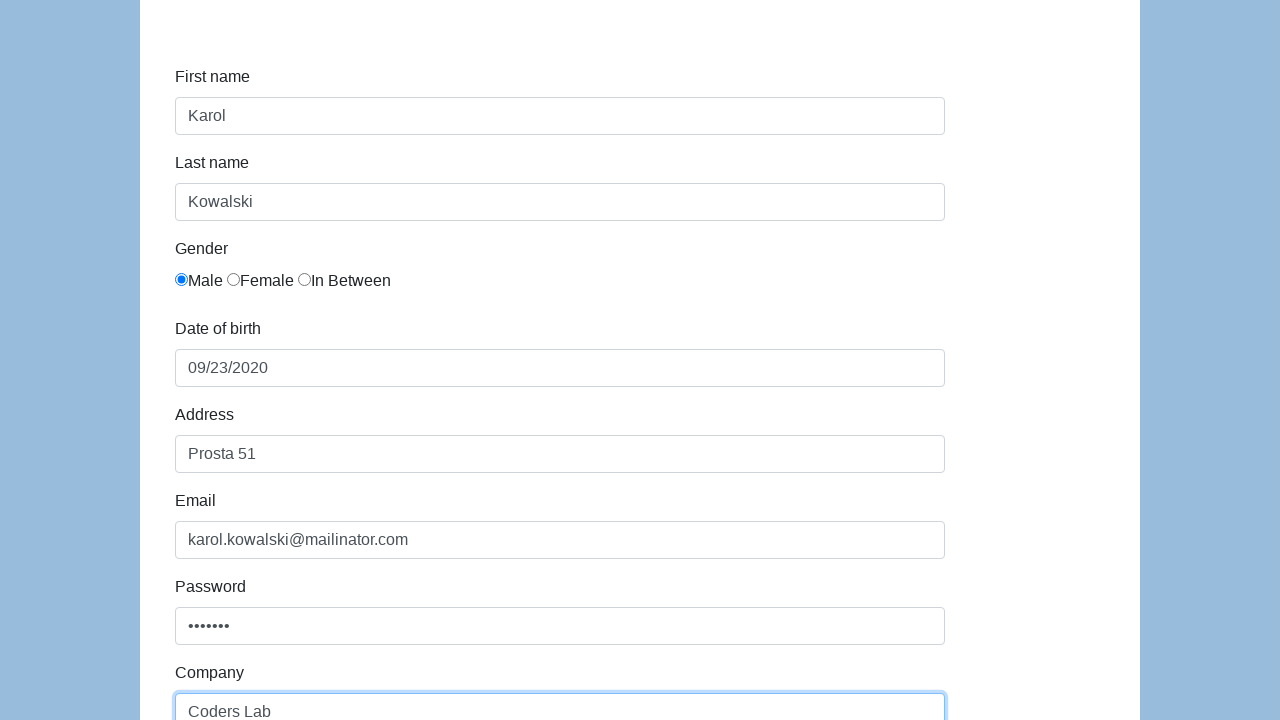

Selected 4th expectation option from dropdown at (560, 360) on #expectation > option:nth-child(4)
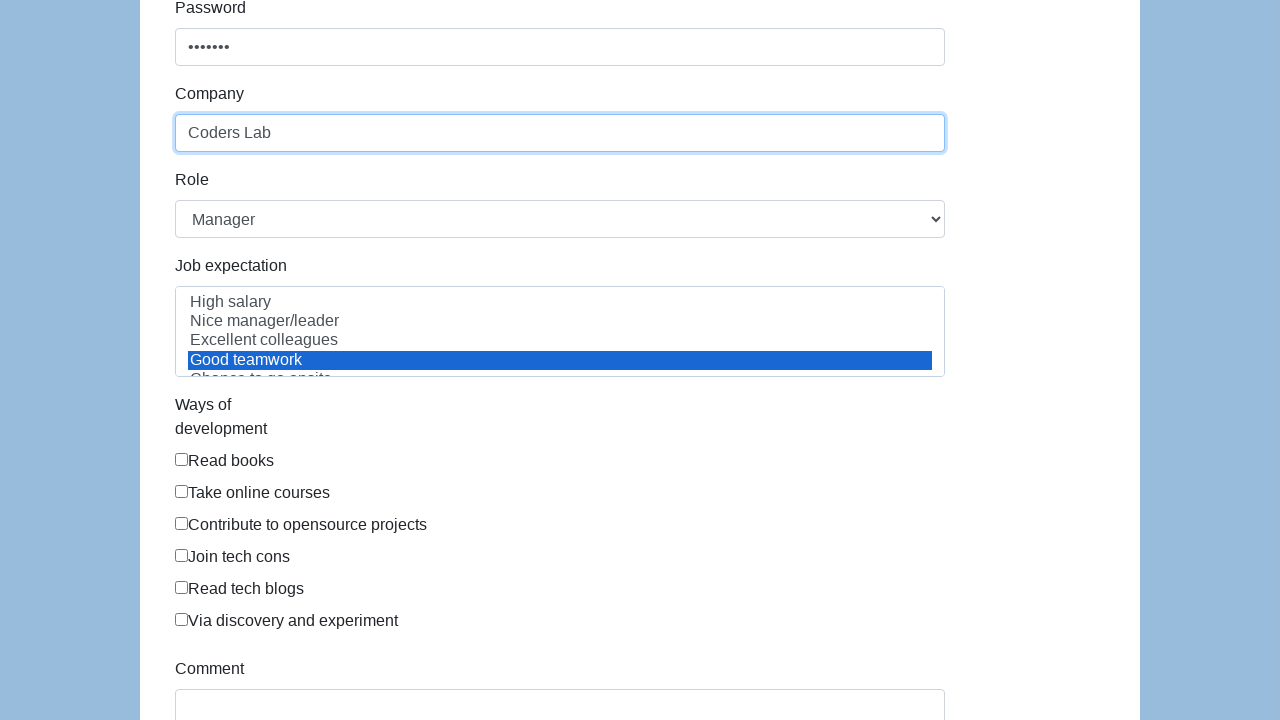

Located all checkbox elements on the form
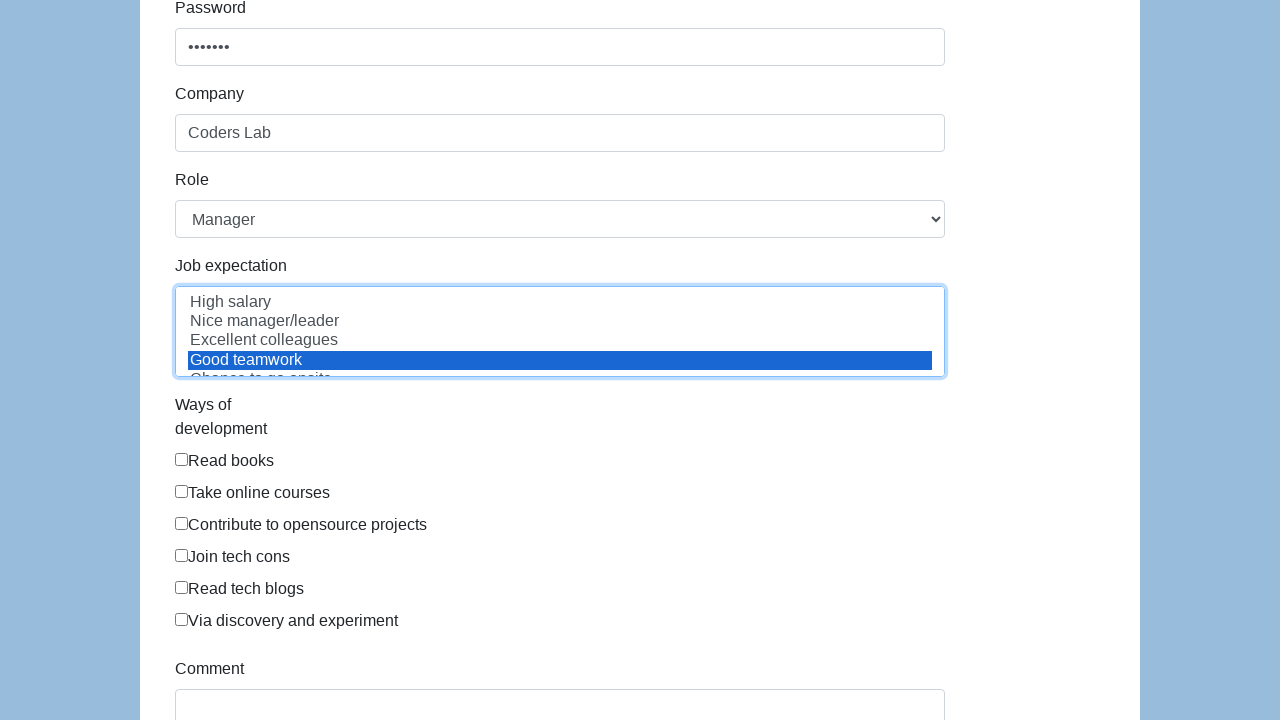

Checked 3rd development way checkbox at (182, 523) on input[type='checkbox'] >> nth=2
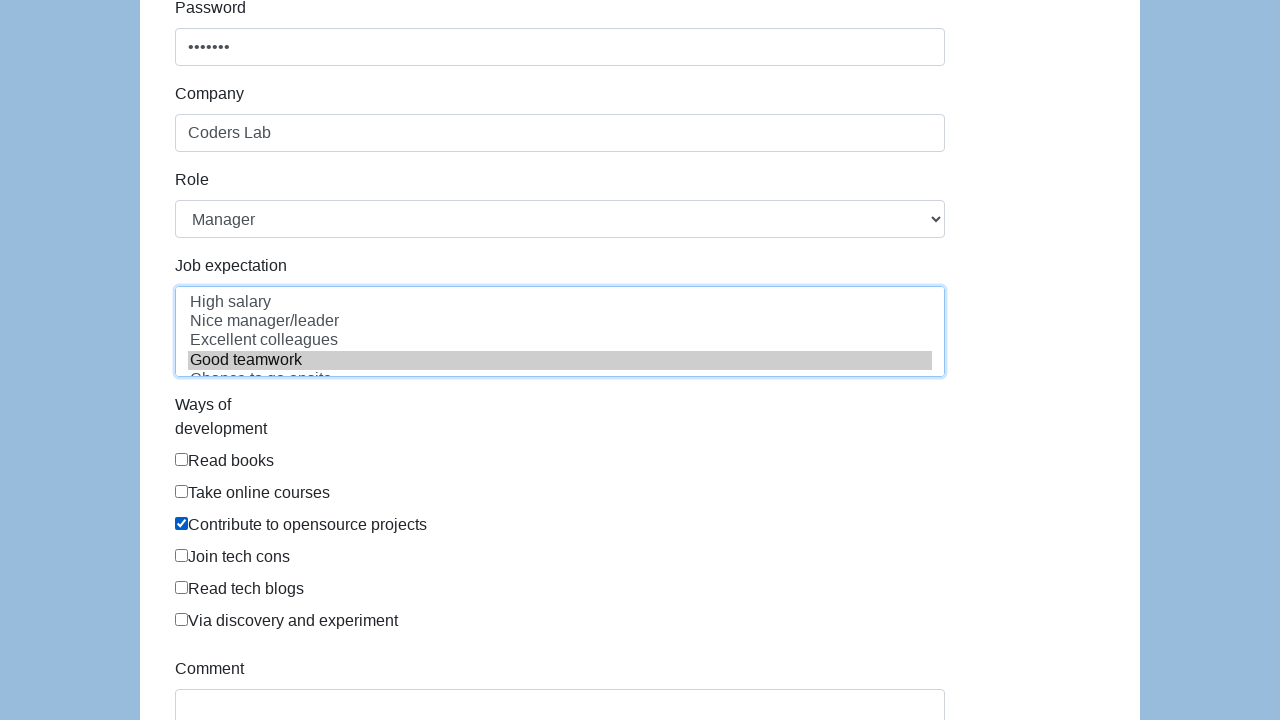

Checked 5th development way checkbox at (182, 587) on input[type='checkbox'] >> nth=4
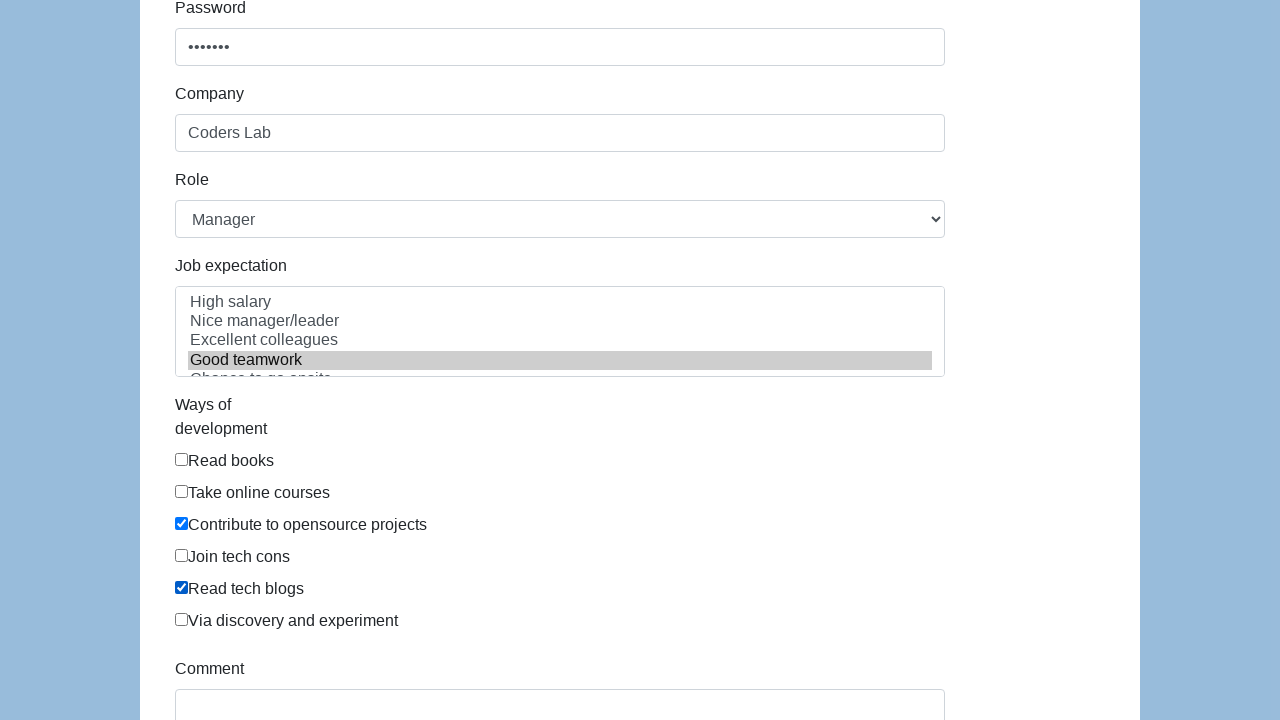

Filled comment textarea with 'To jest mój pierwszy automat testowy' on #comment
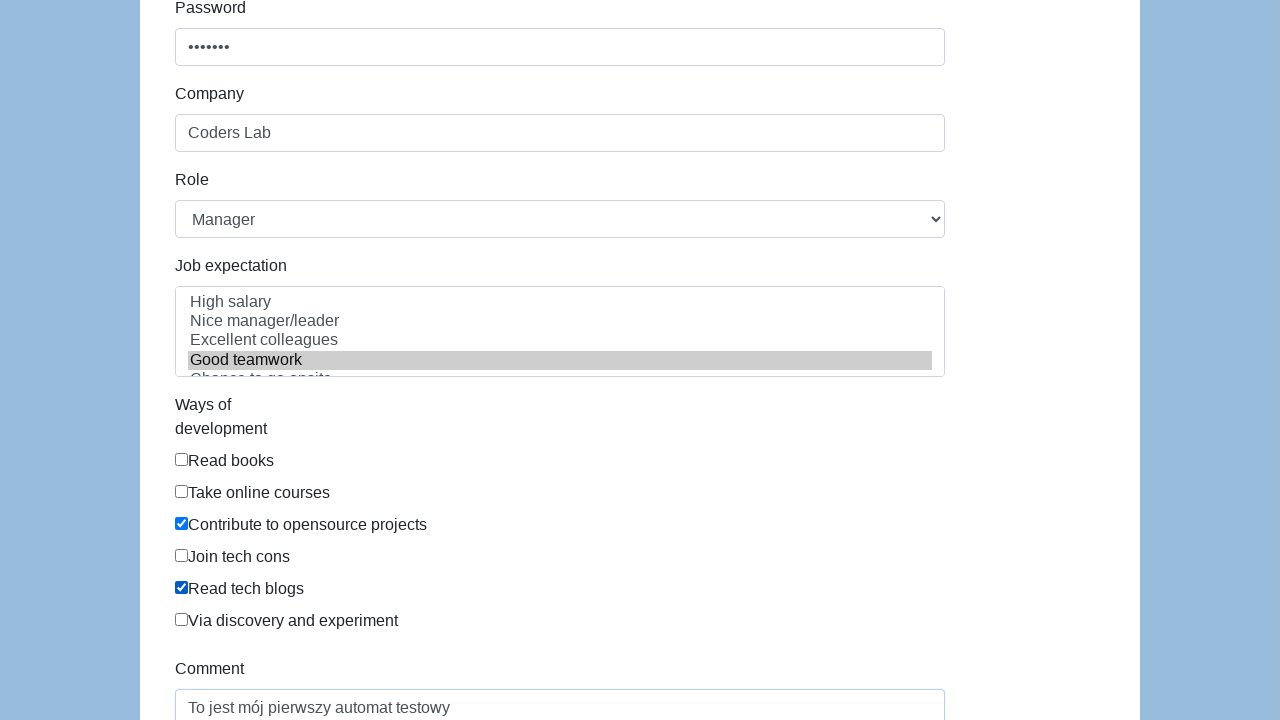

Clicked submit button to submit the form at (213, 665) on #submit
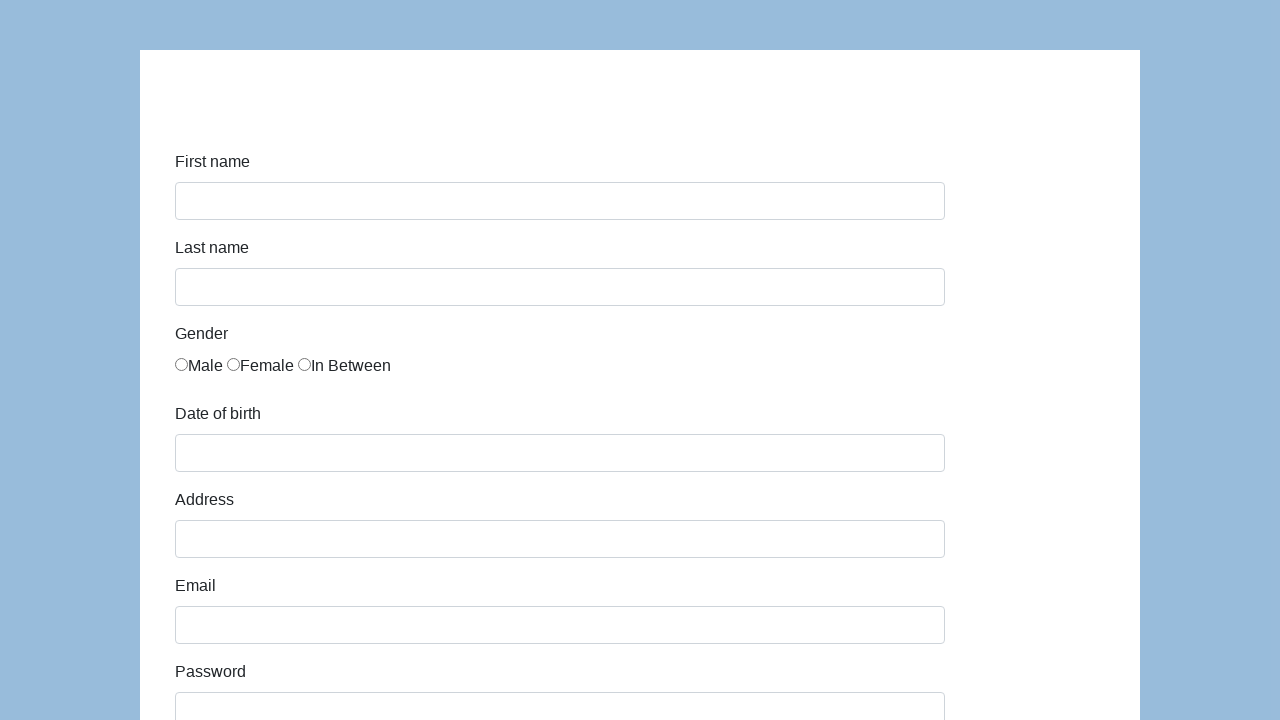

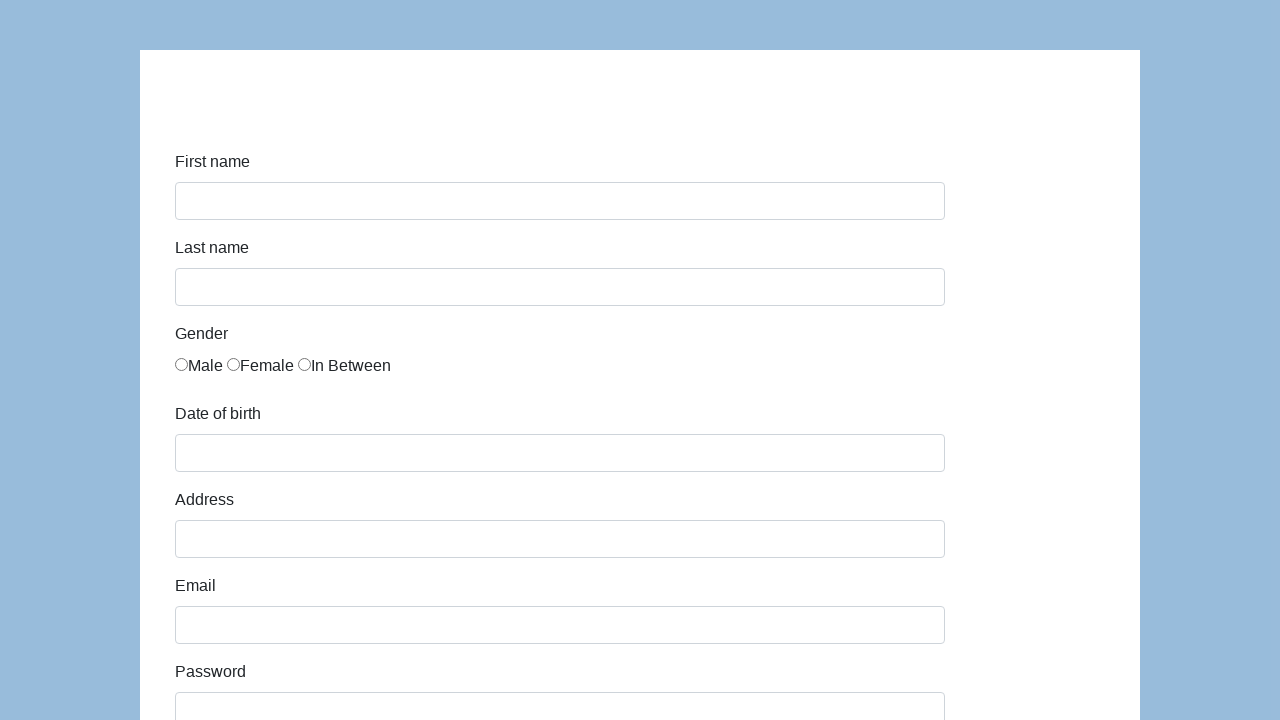